Opens the size filter by clicking on it

Starting URL: https://www.bhaane.com/tops

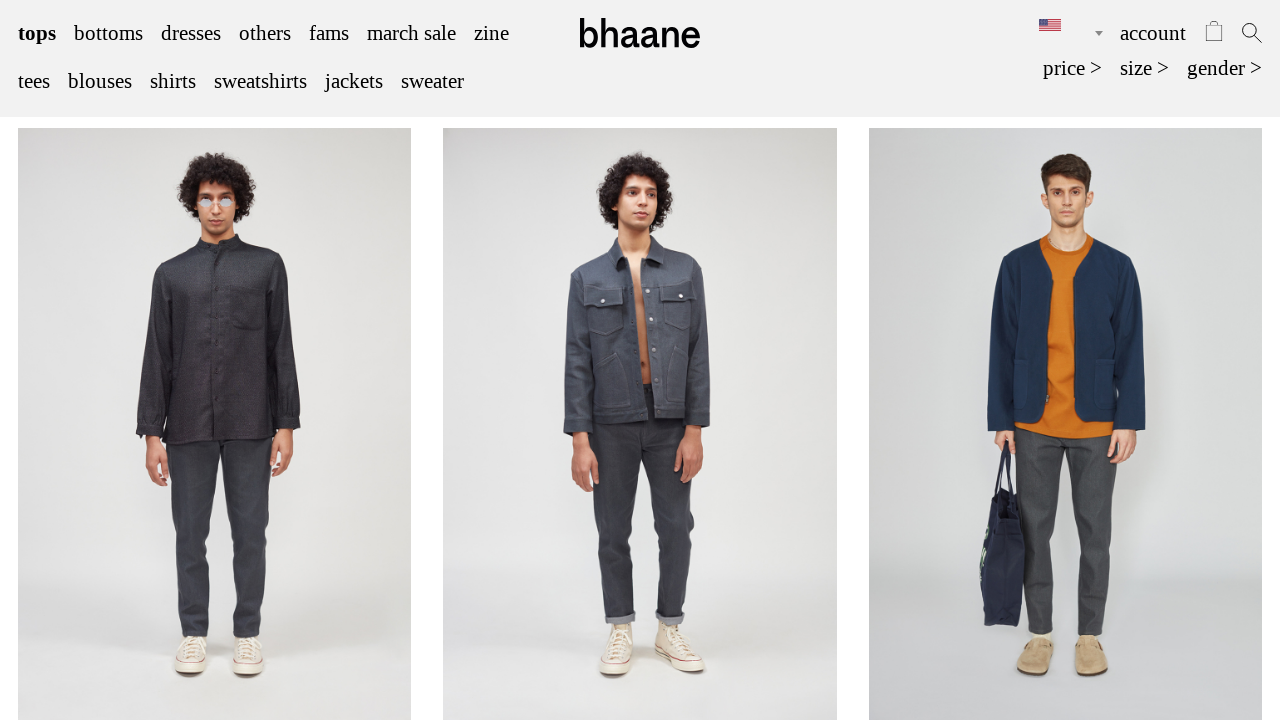

Clicked on size filter to open it at (1144, 68) on xpath=//span[contains(text(),'size >')]
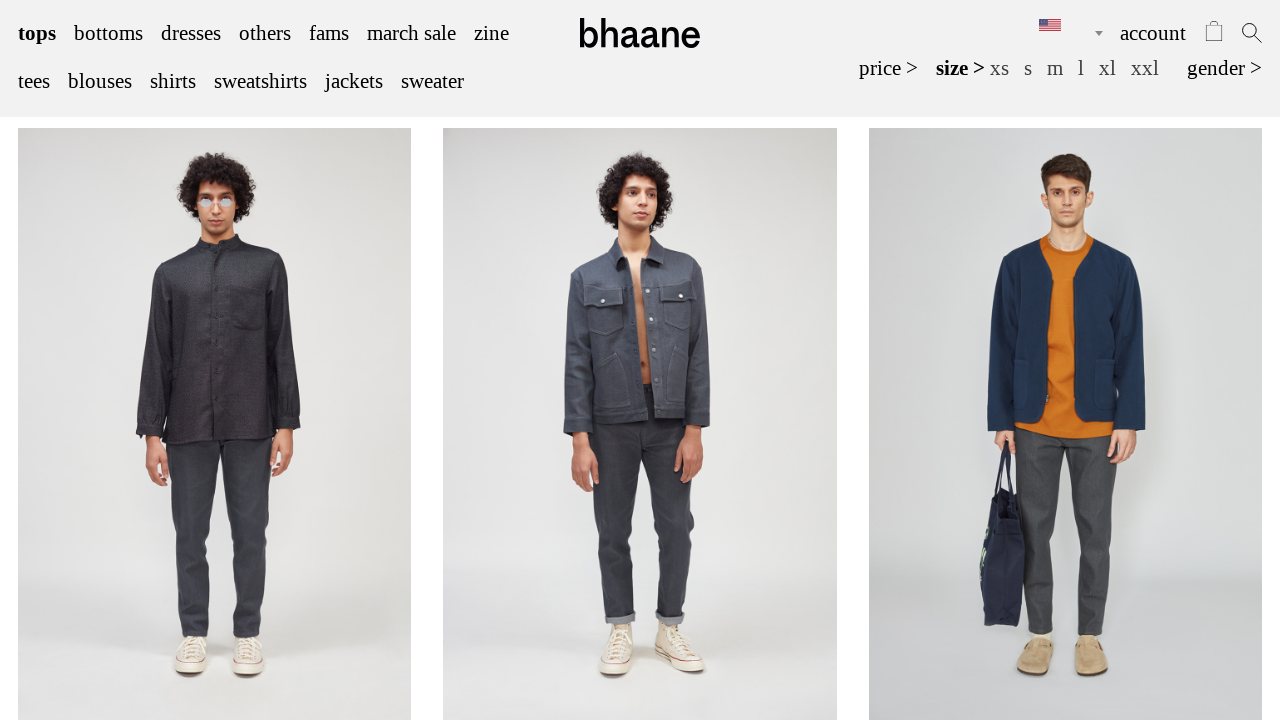

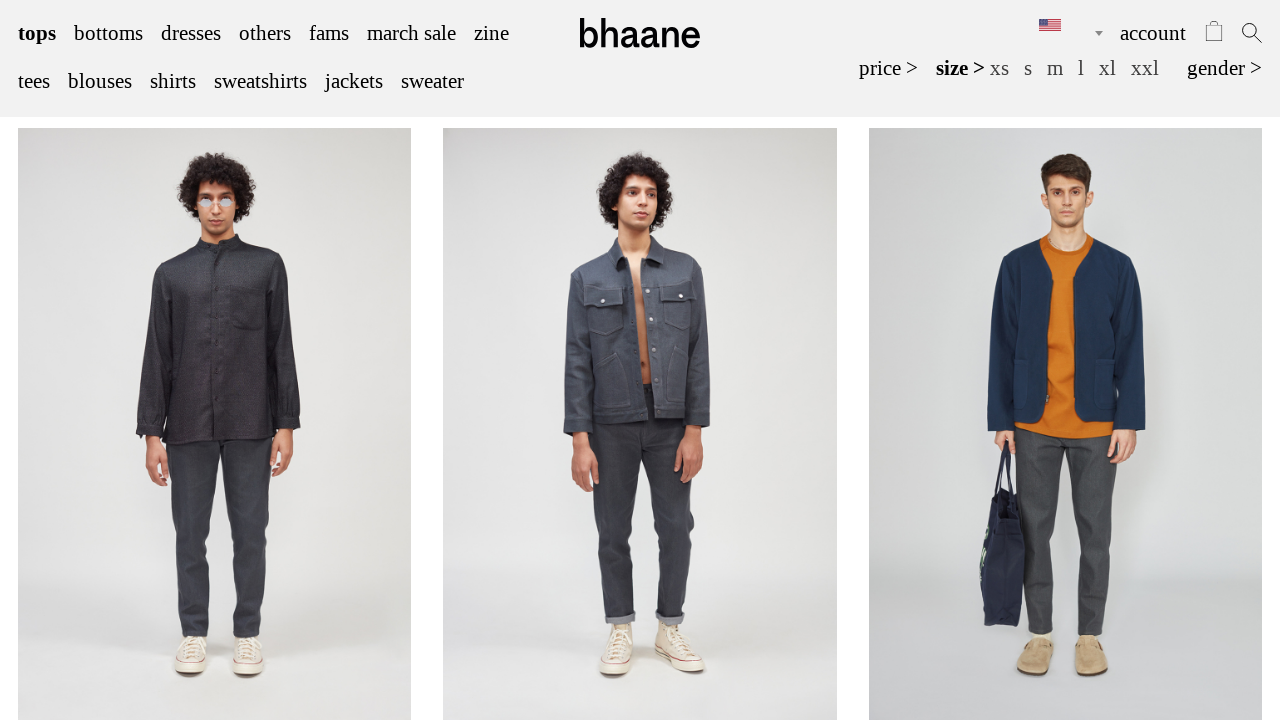